Tests JavaScript alert handling by clicking a button that triggers a JS alert and accepting the dialog

Starting URL: https://the-internet.herokuapp.com/javascript_alerts

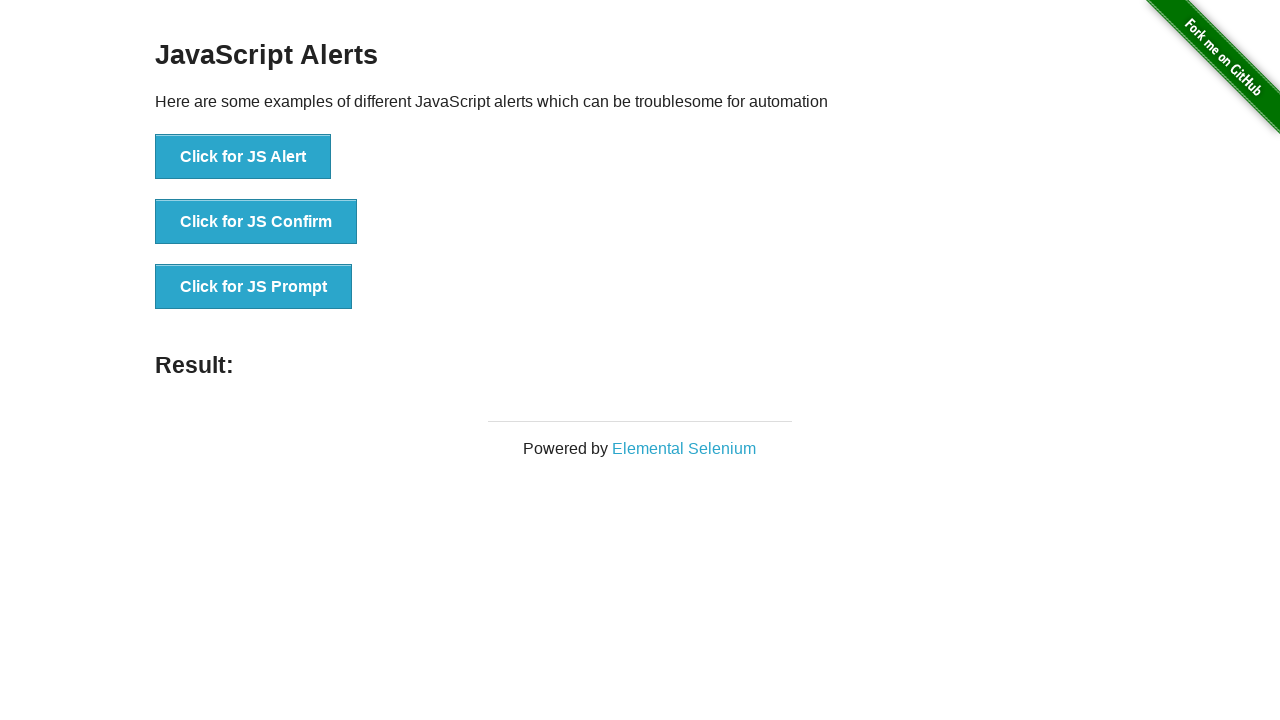

Set up dialog handler to accept JavaScript alerts
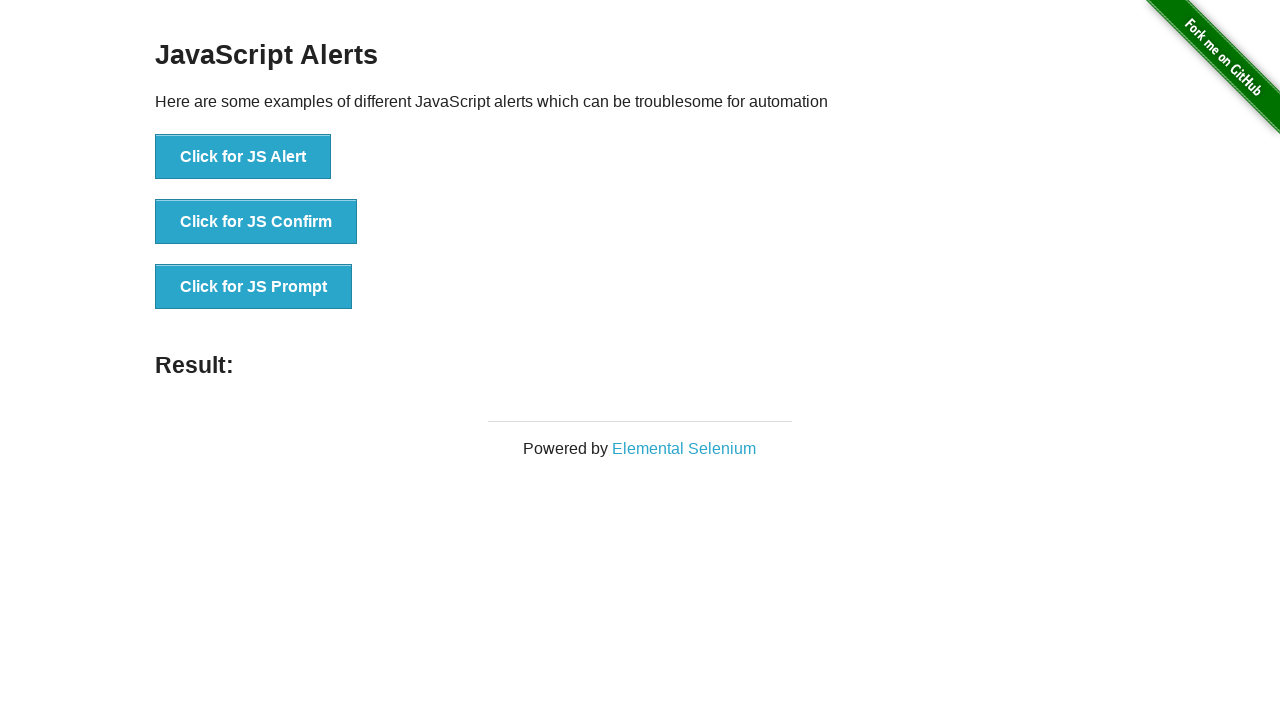

Clicked button to trigger JavaScript alert at (243, 157) on xpath=//button[text()="Click for JS Alert"]
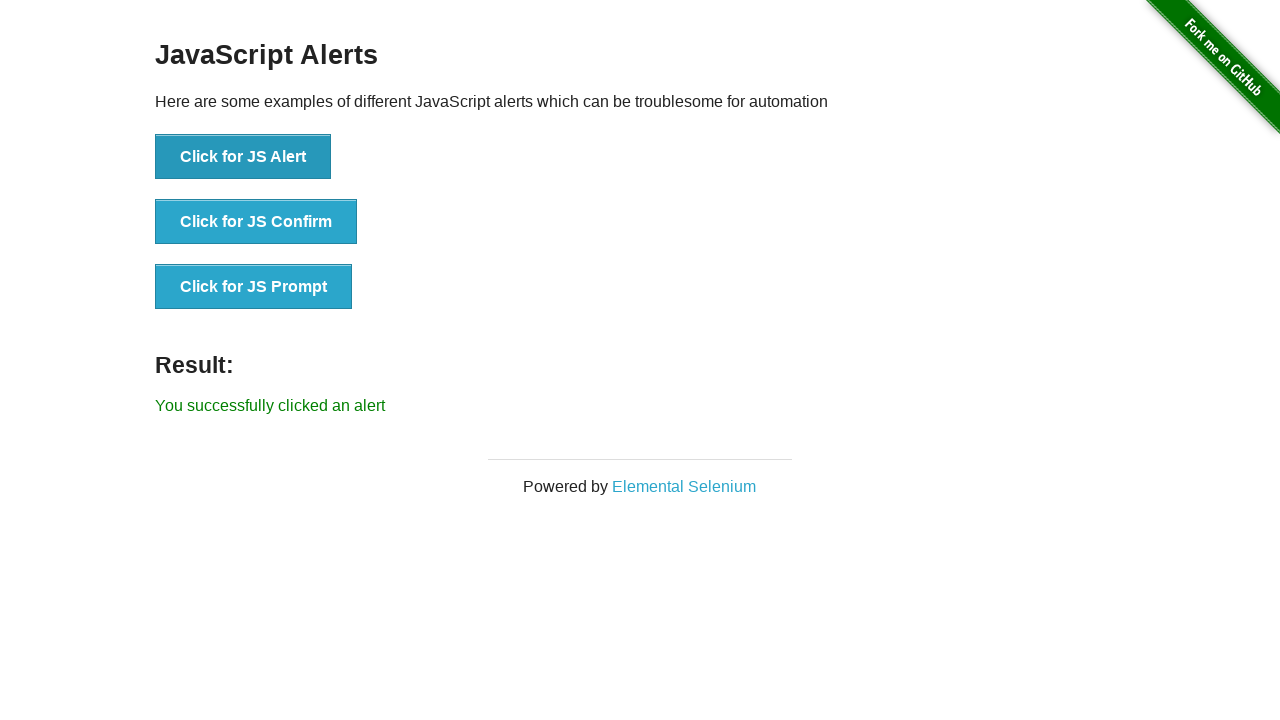

Waited for alert to be handled and accepted
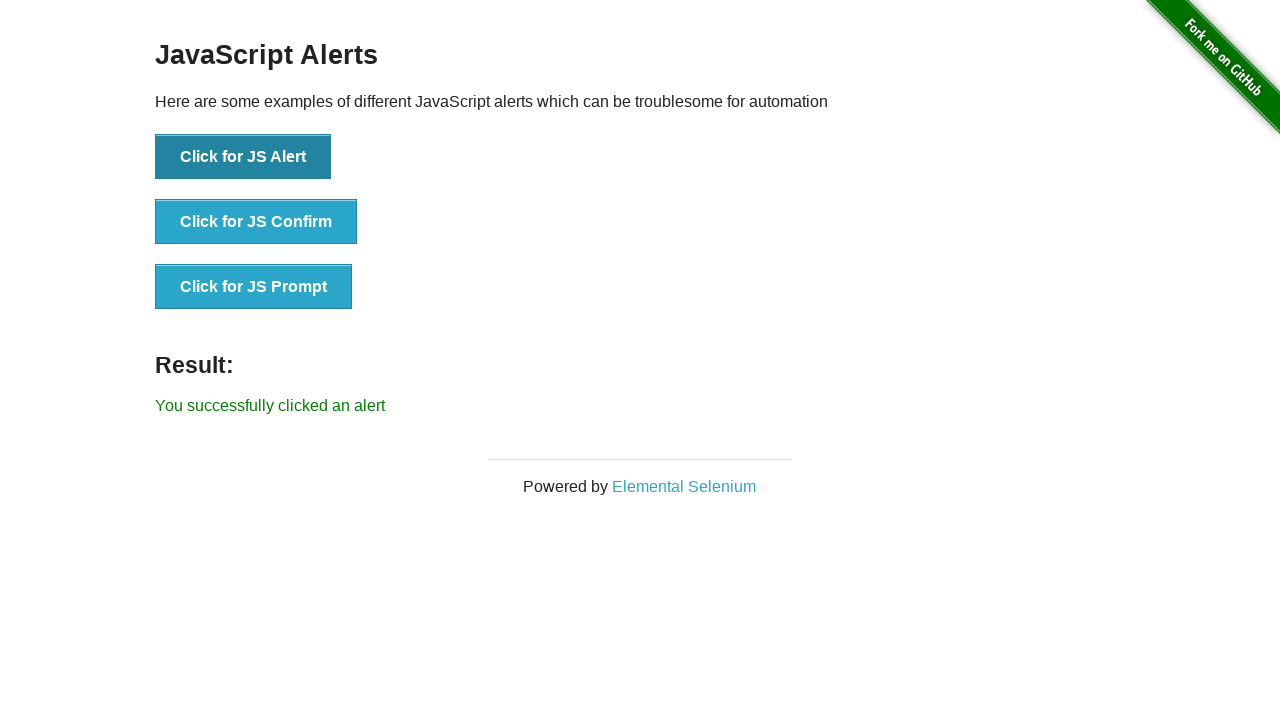

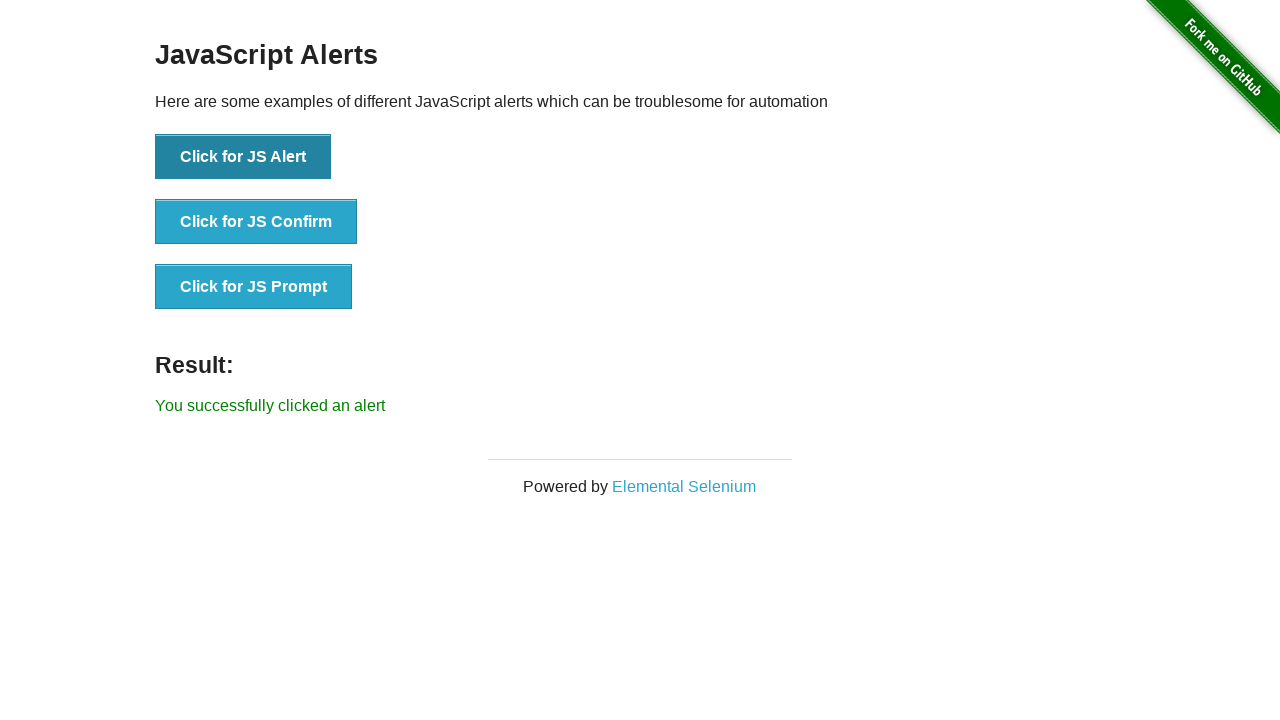